Tests prompt alert - clicks prompt button, enters text in the prompt

Starting URL: https://demoqa.com/alerts

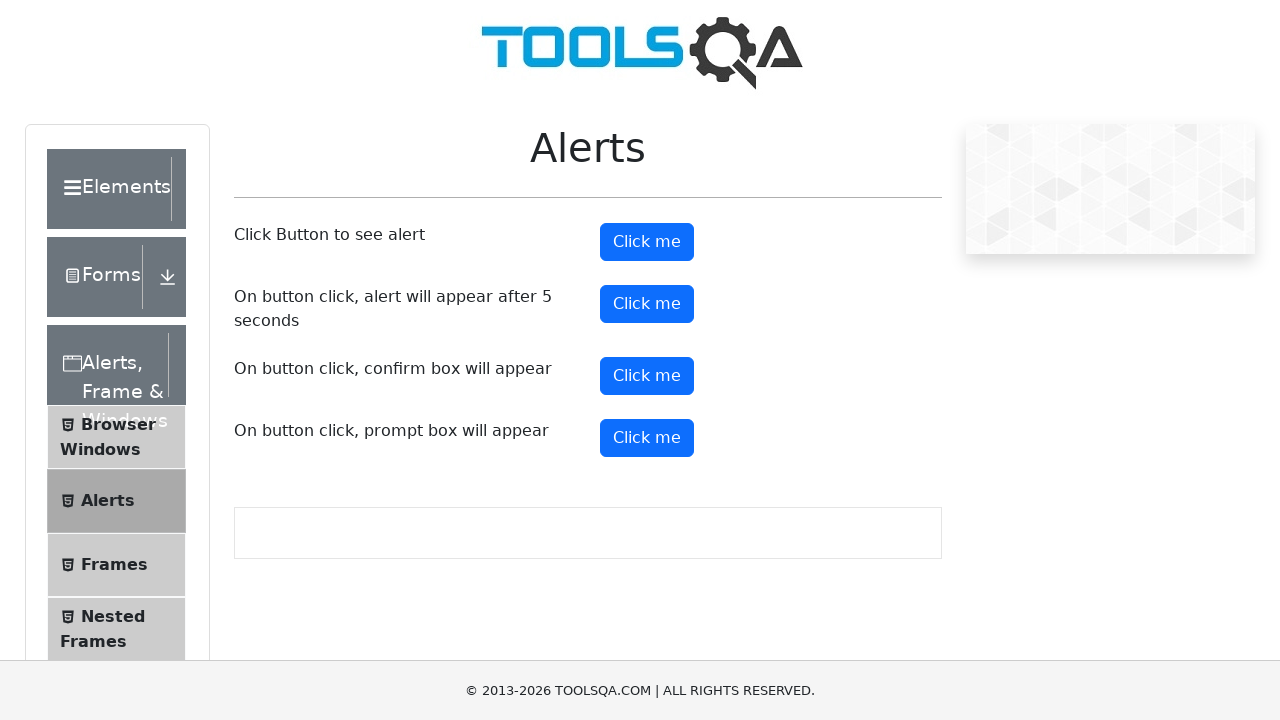

Set up dialog handler to accept prompt with text 'my name is Anas'
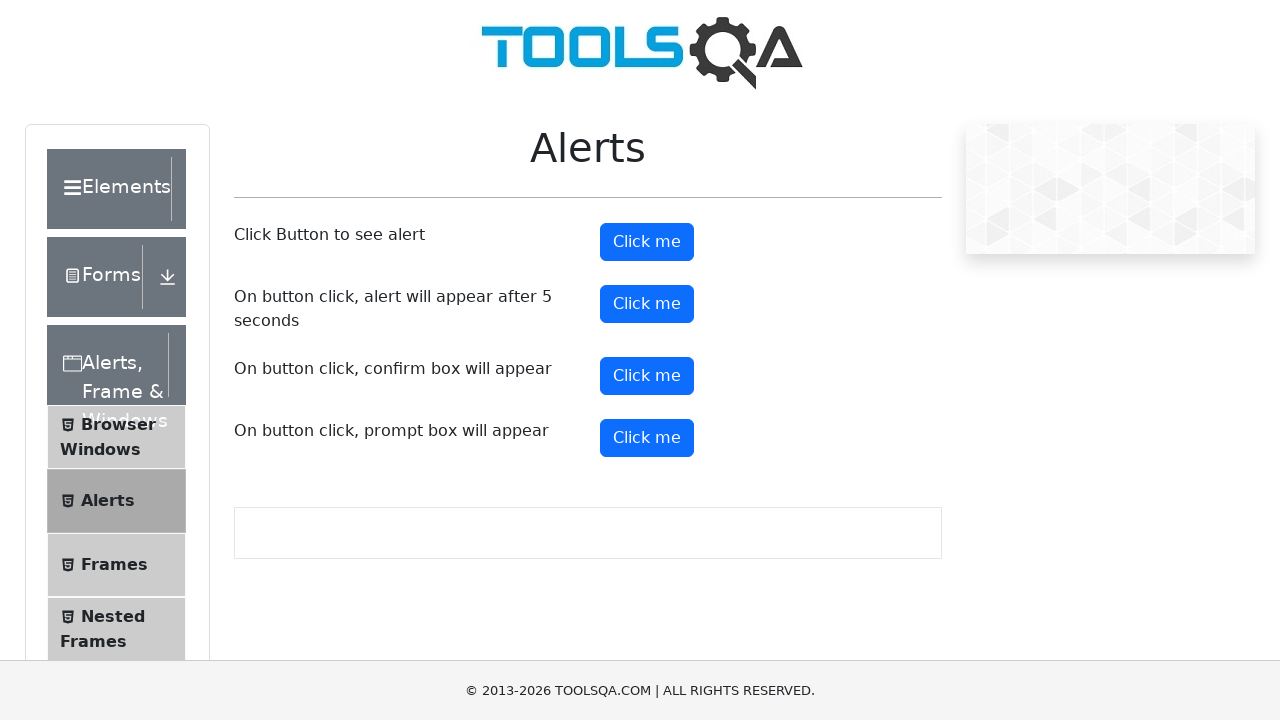

Clicked prompt button to trigger alert dialog at (647, 438) on #promtButton
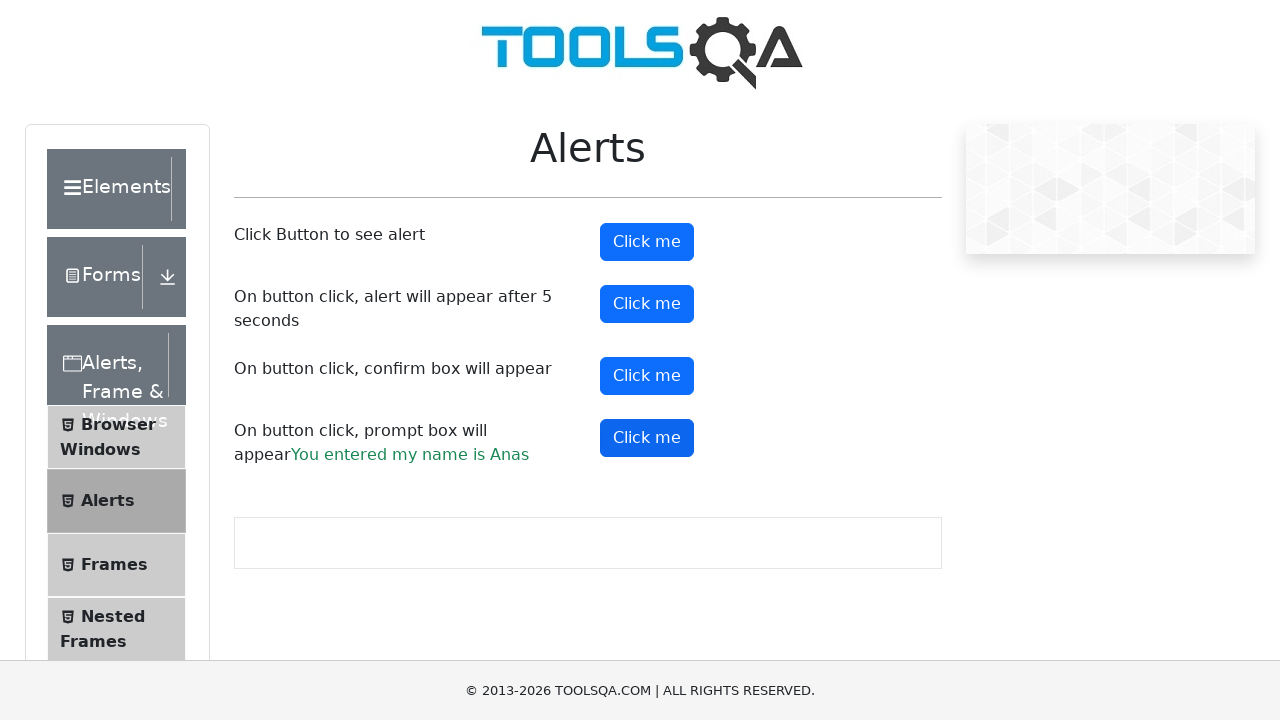

Waited for dialog to be processed and accepted
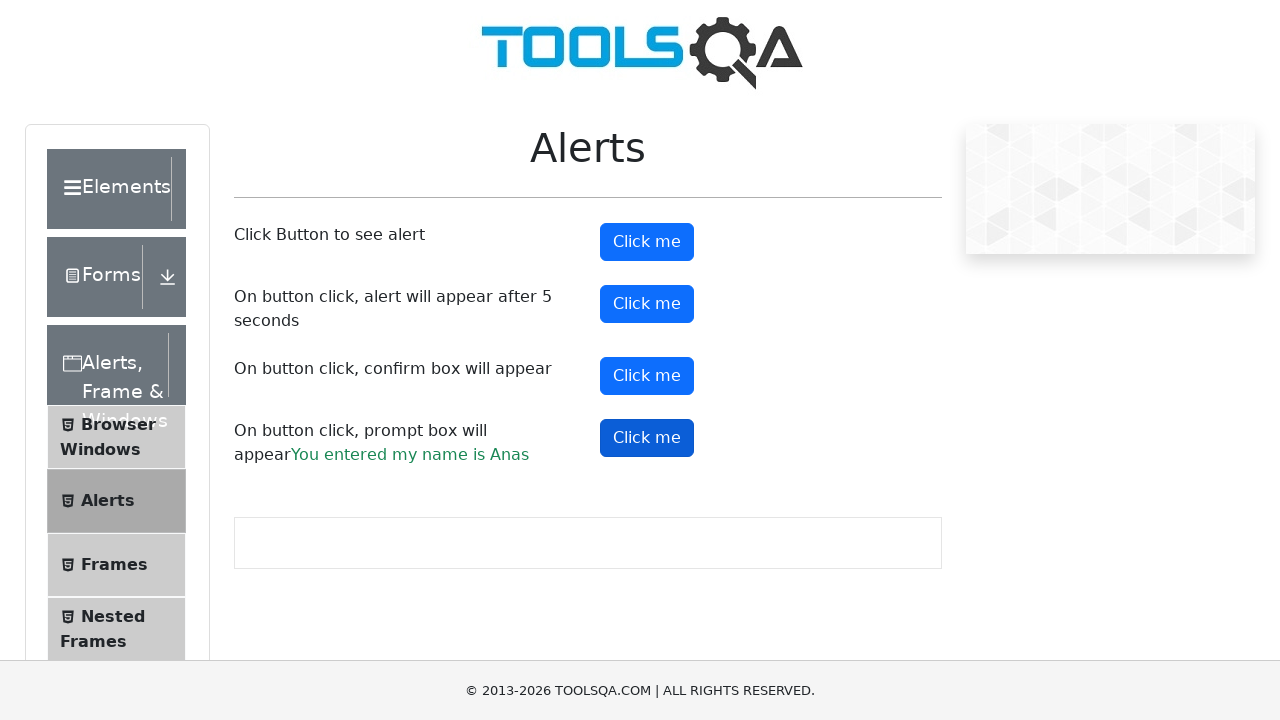

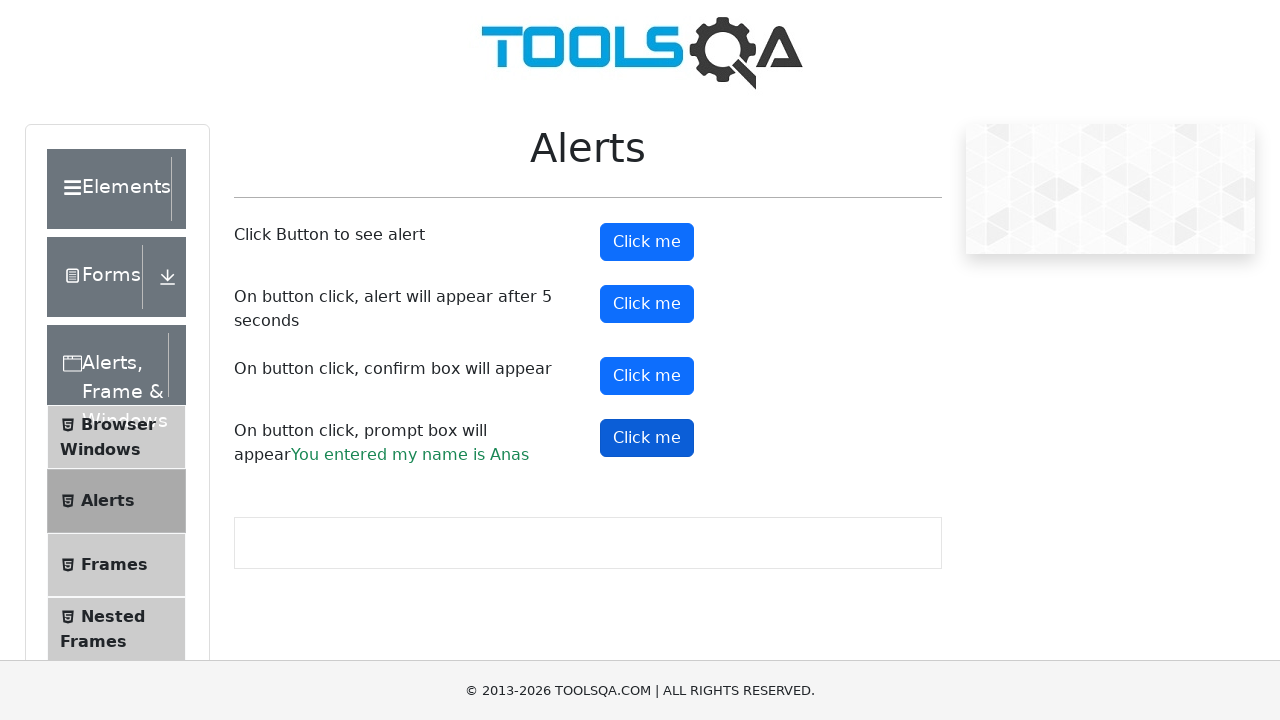